Tests addition of two positive integers (3 + 4) on a calculator web application and verifies the result is 7

Starting URL: https://testsheepnz.github.io/BasicCalculator.html

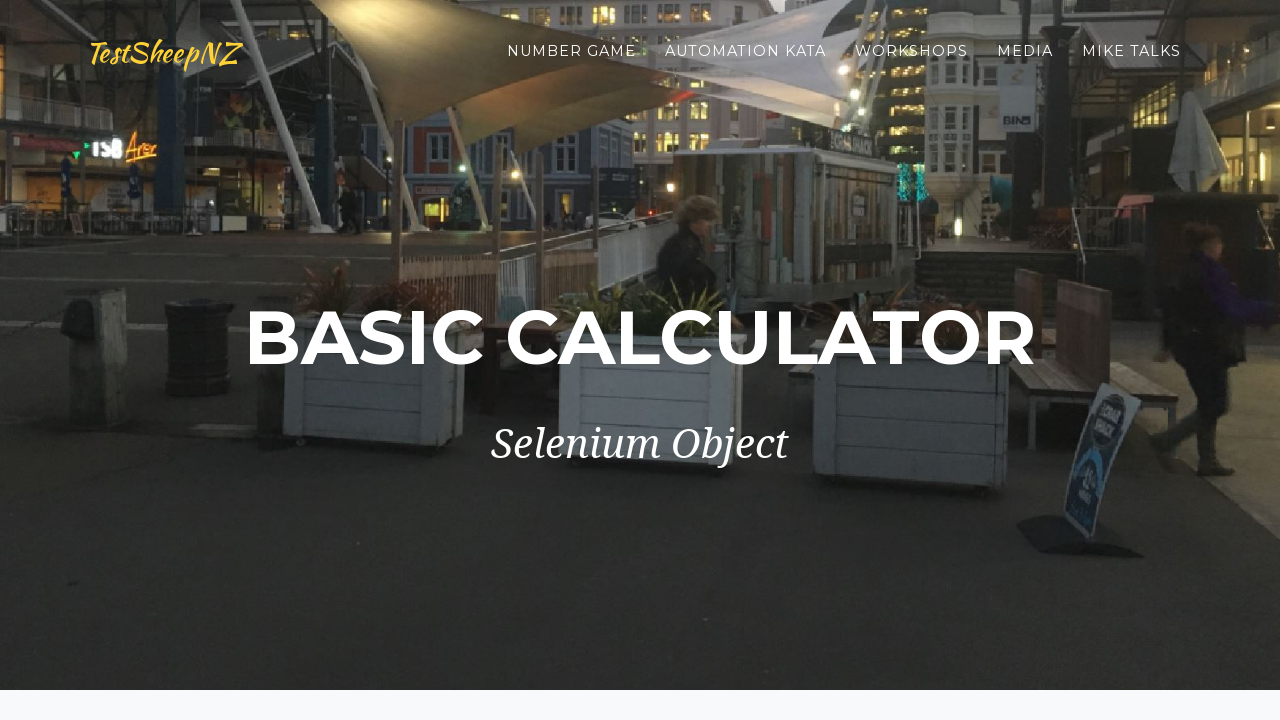

Entered first number '3' in number1Field on input#number1Field
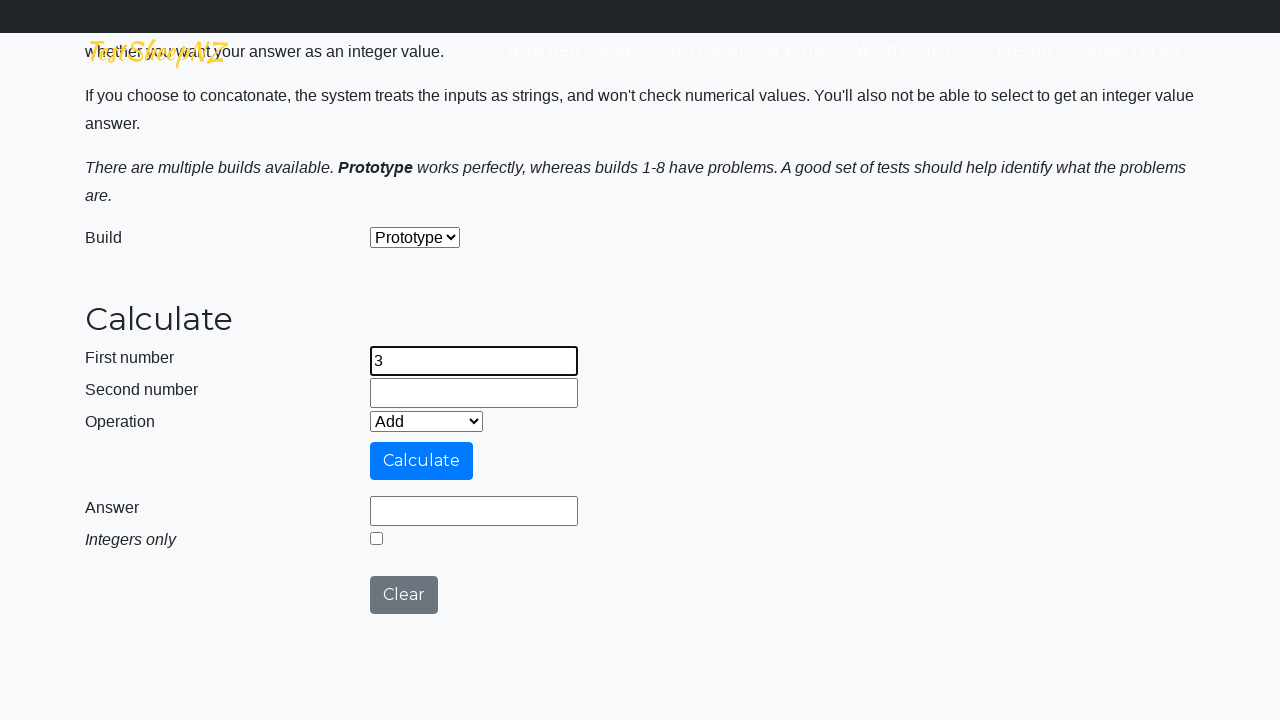

Entered second number '4' in number2Field on input#number2Field
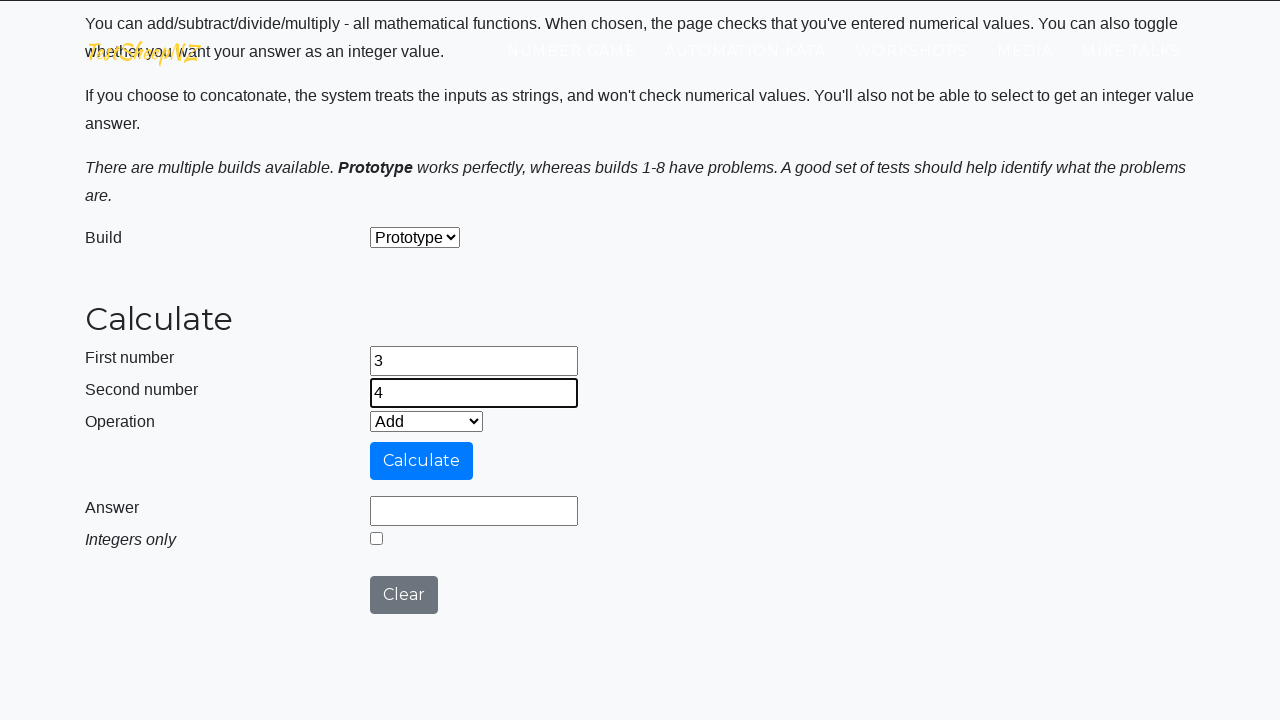

Selected addition operation from dropdown on select#selectOperationDropdown
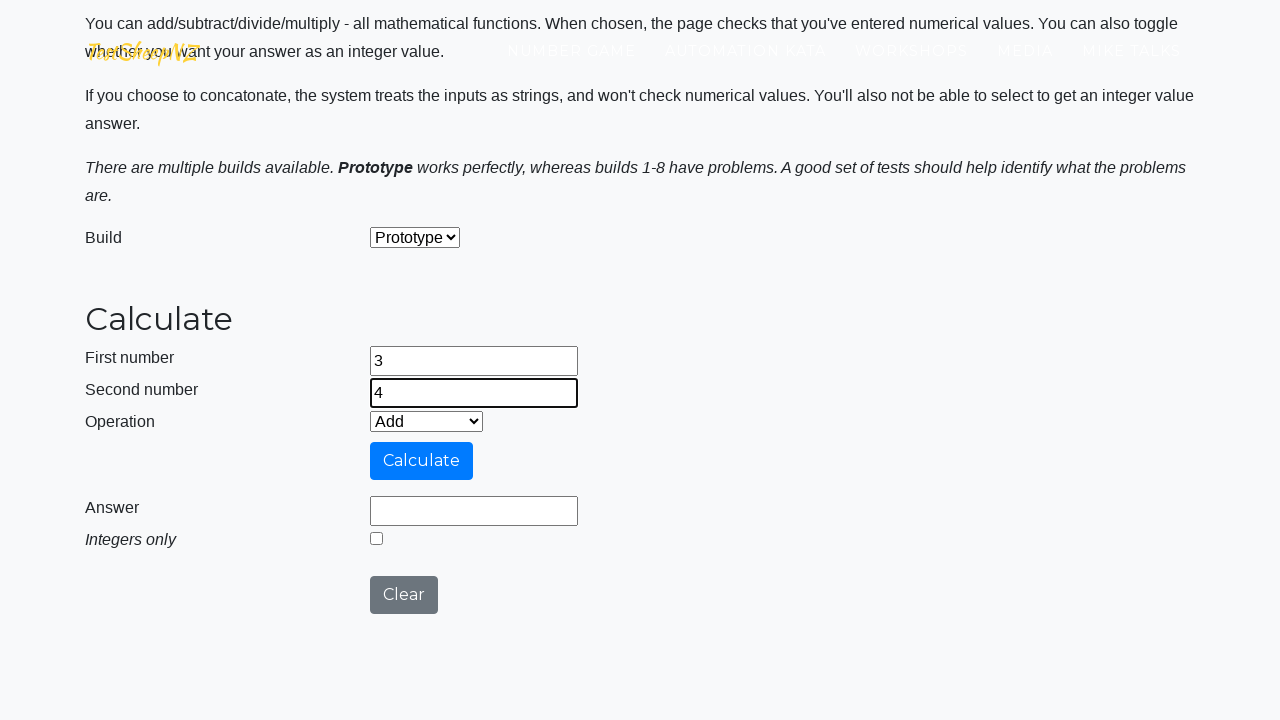

Clicked calculate button at (422, 461) on input#calculateButton
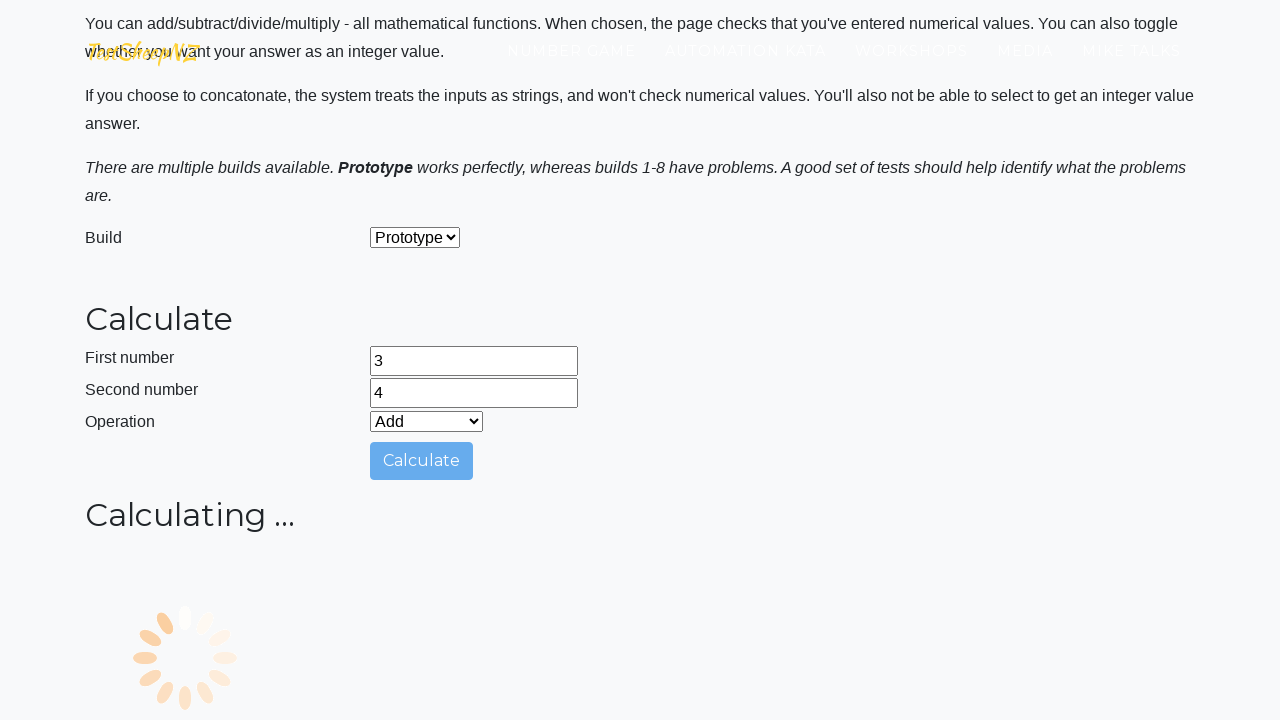

Verified that the result field contains '7'
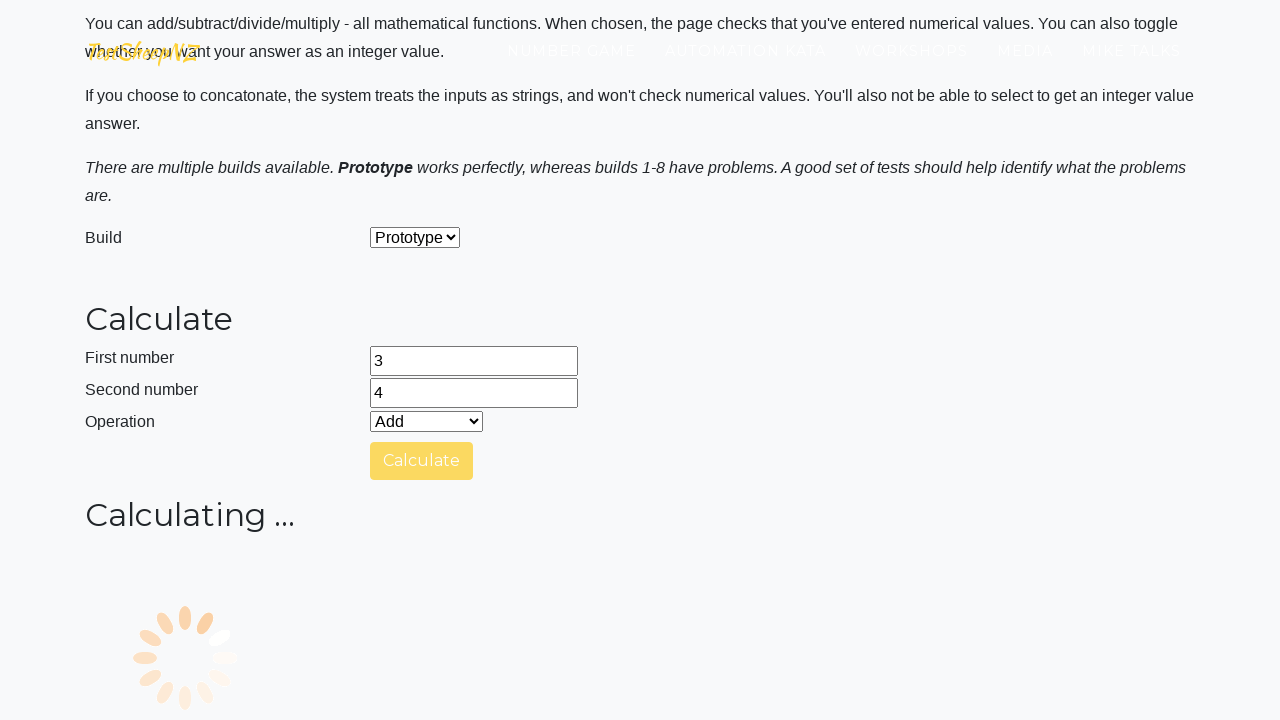

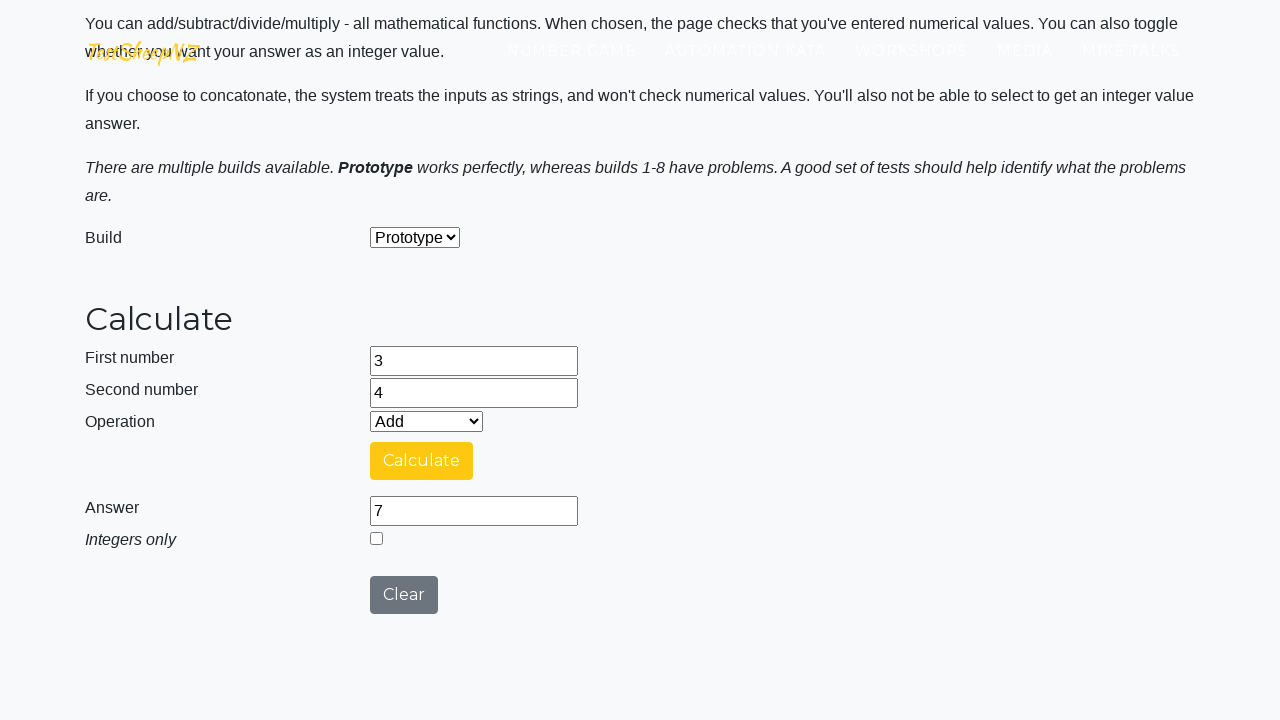